Hovers over user3 and clicks the profile link

Starting URL: https://the-internet.herokuapp.com/hovers

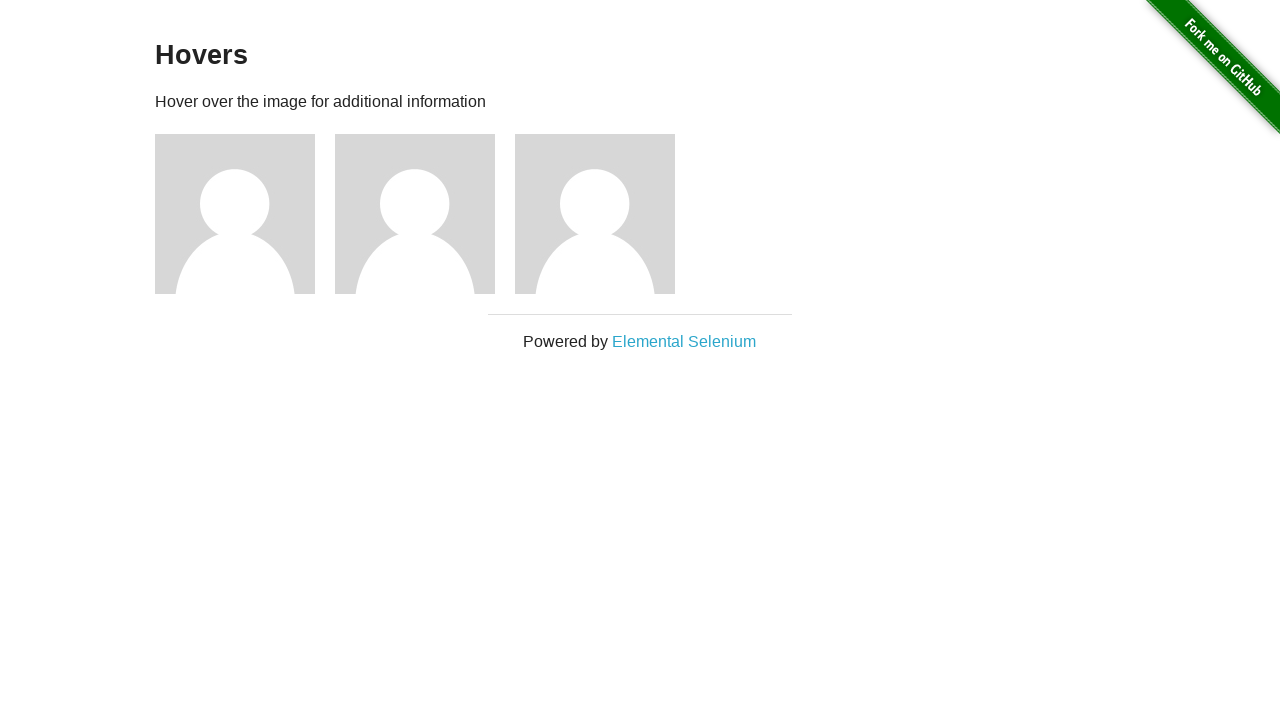

Hovered over user3 avatar at (605, 214) on .figure >> nth=2
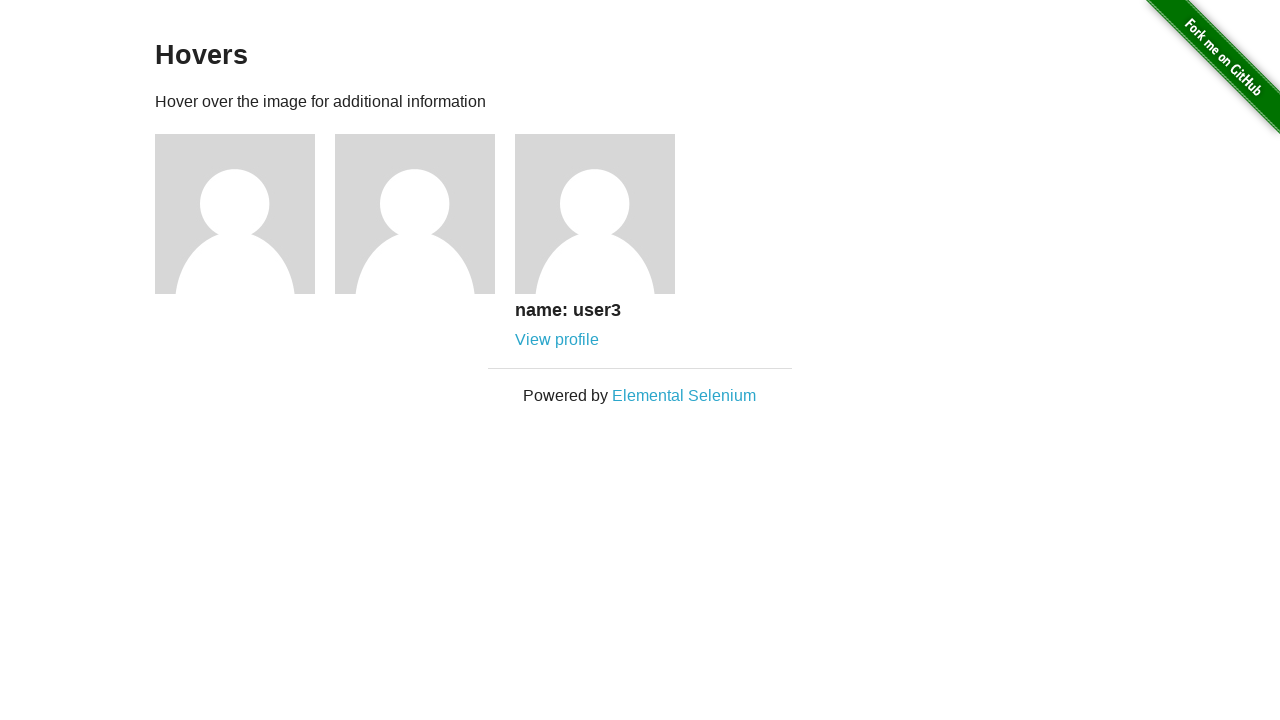

Clicked user3 profile link at (557, 340) on .figure >> nth=2 >> .figcaption a
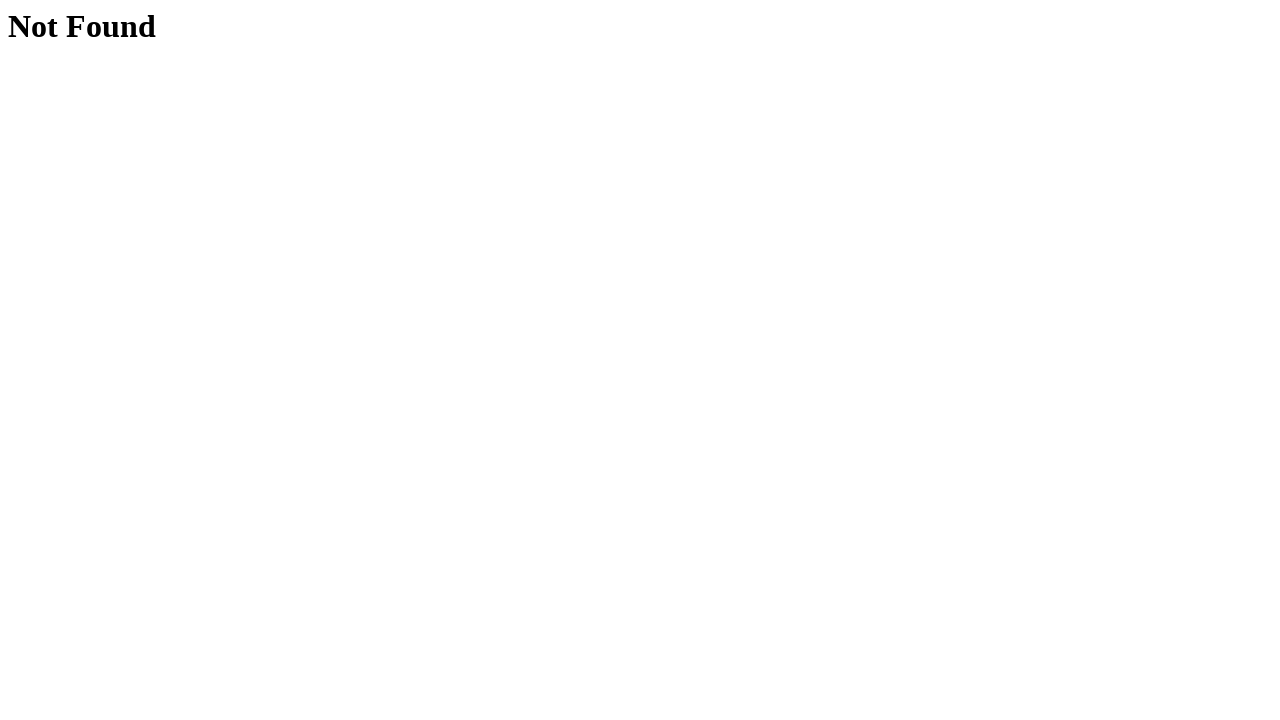

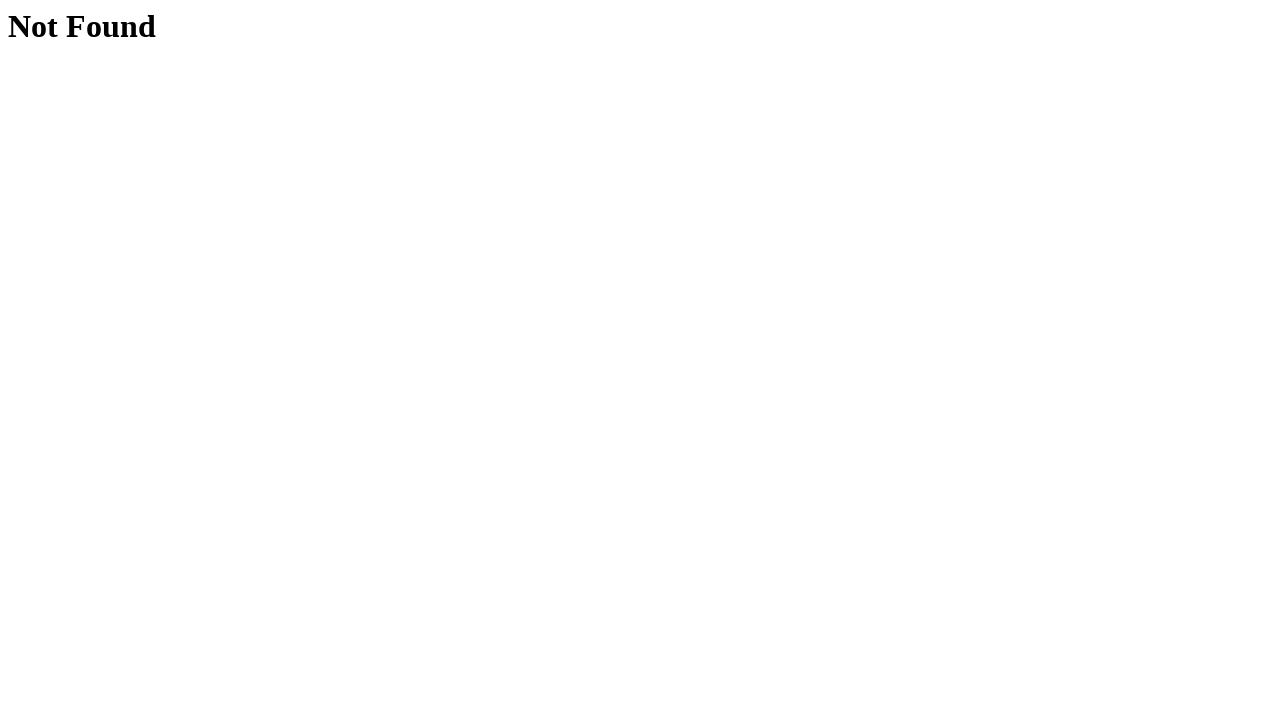